Tests HTTP status code pages by navigating to the status codes page, clicking on a specific status code link, and verifying the correct status message is displayed.

Starting URL: https://the-internet.herokuapp.com/status_codes

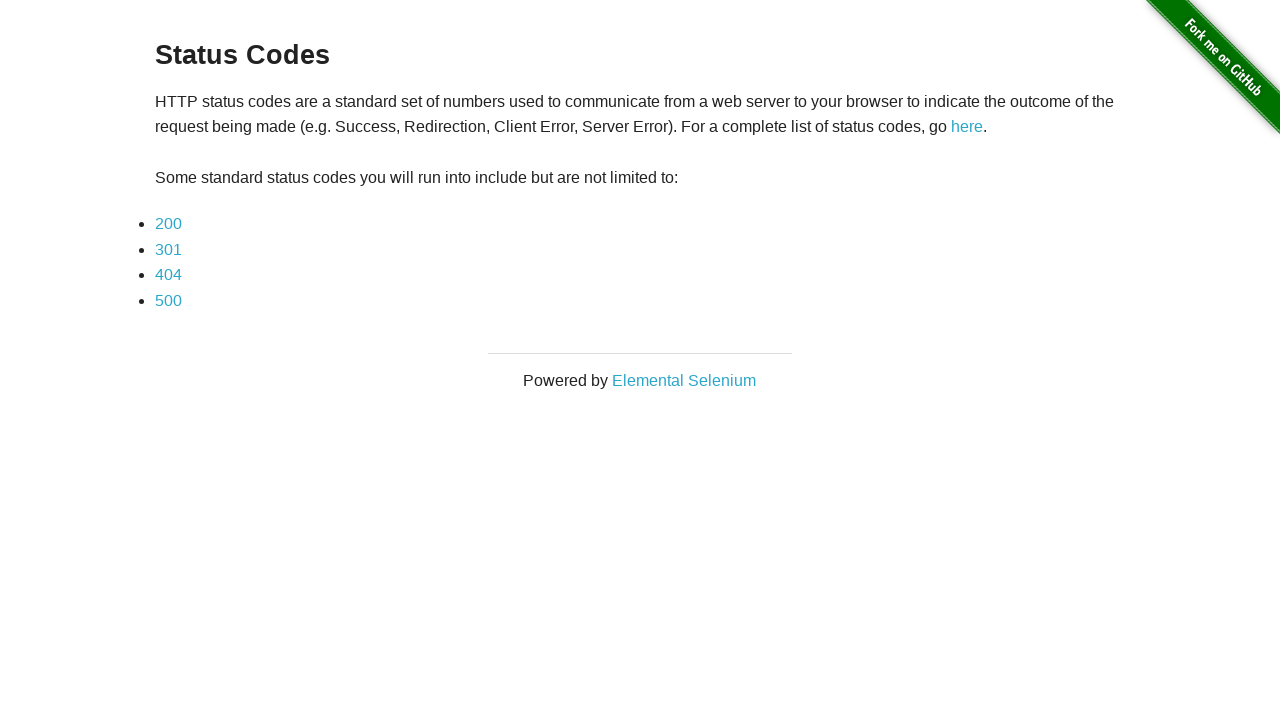

Clicked on status code 200 link at (168, 224) on a:has-text('200')
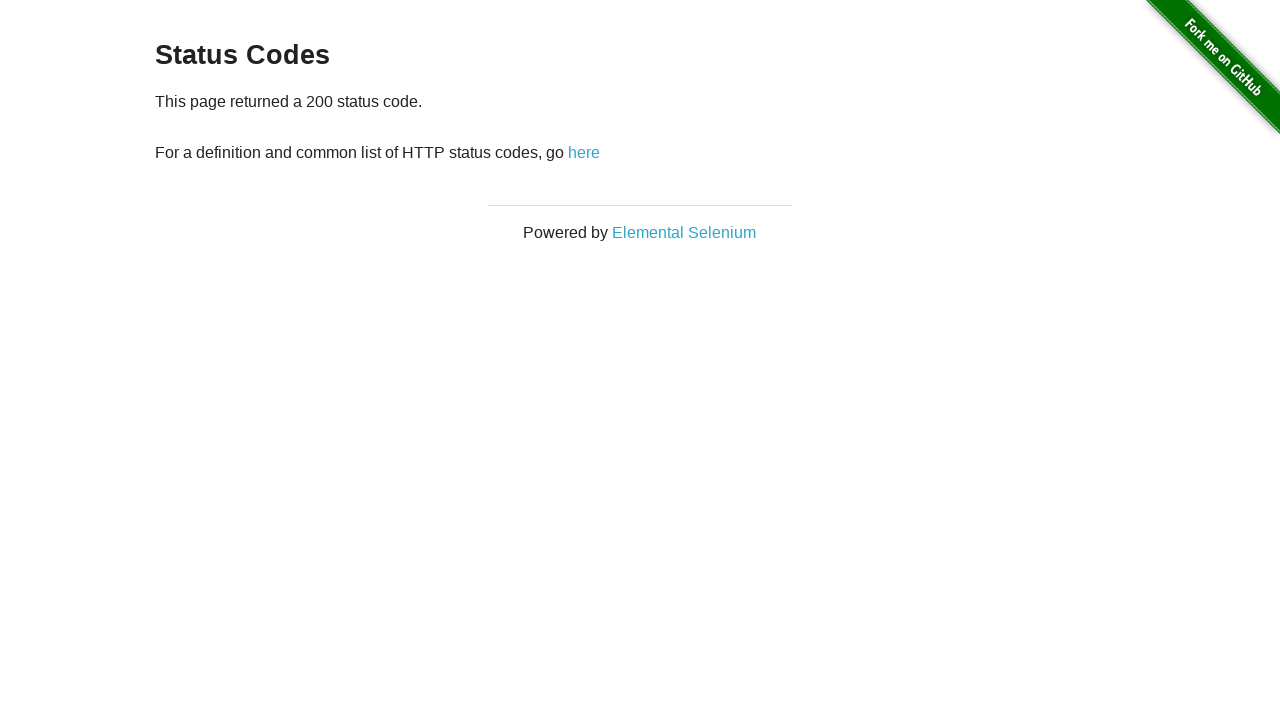

Status message element loaded
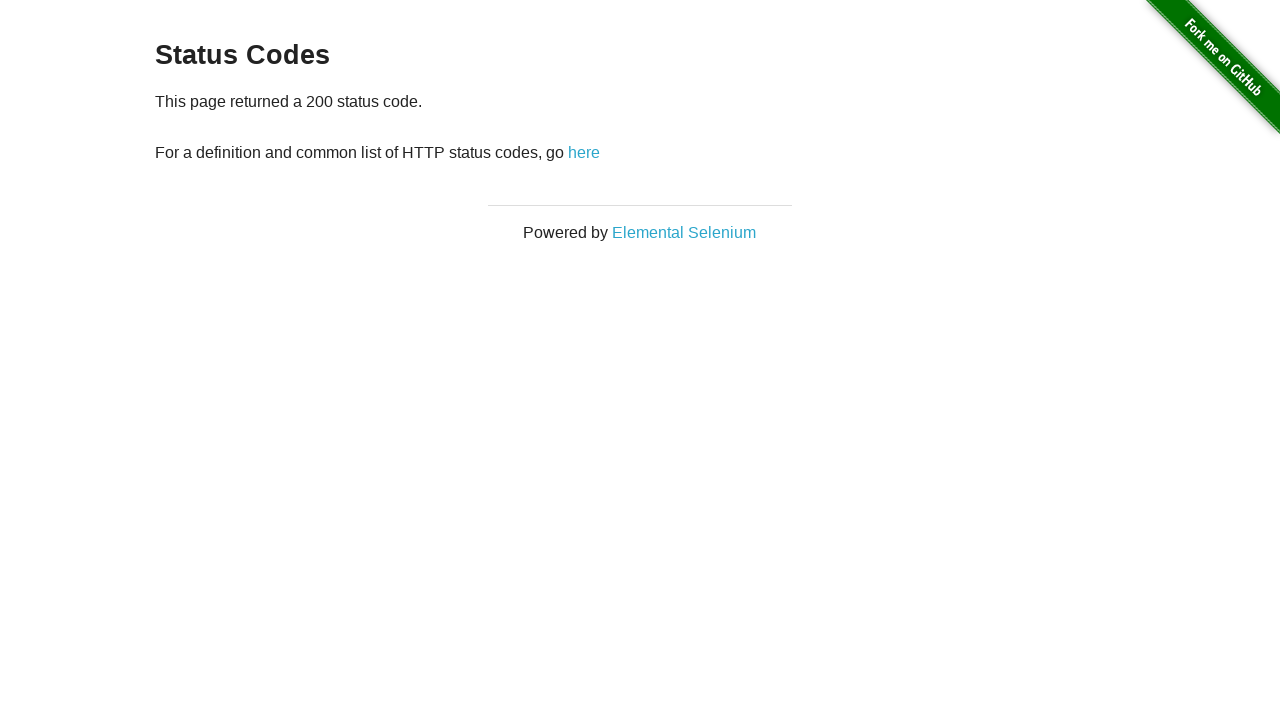

Verified status message contains expected text 'This page returned a 200 status code.'
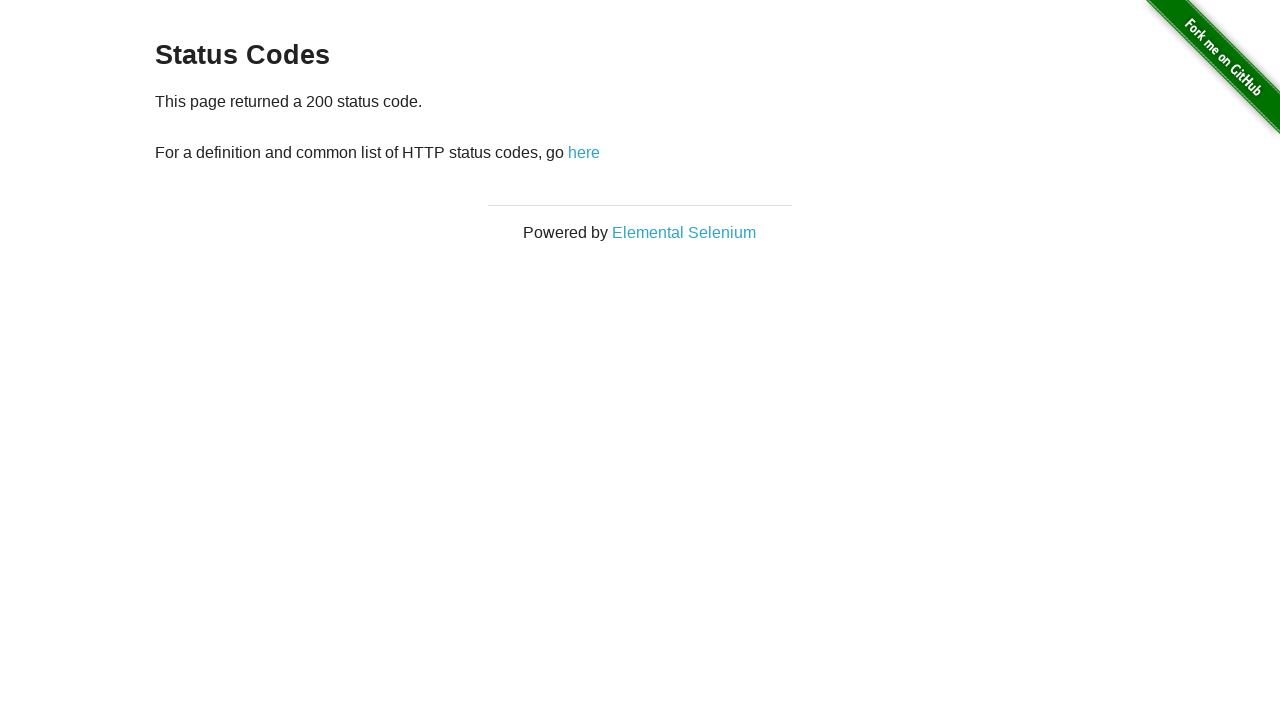

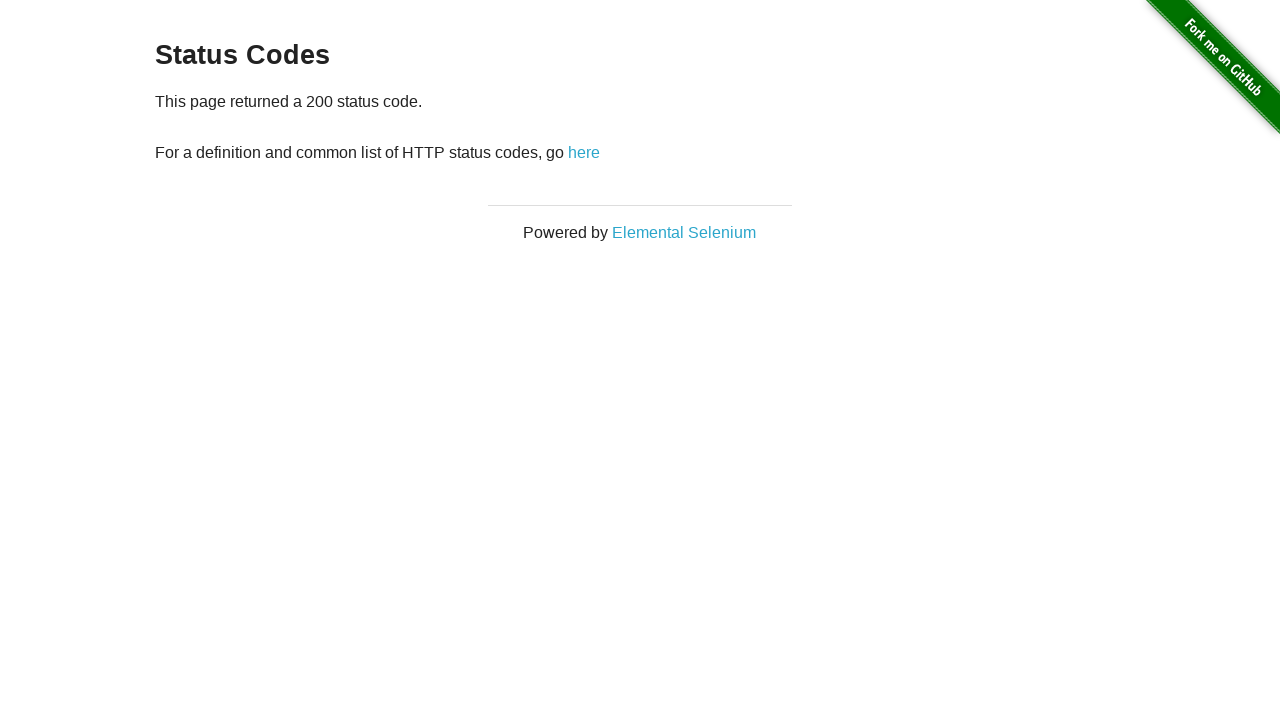